Tests dynamic loading by clicking start button and waiting for content to appear

Starting URL: https://the-internet.herokuapp.com/dynamic_loading/2

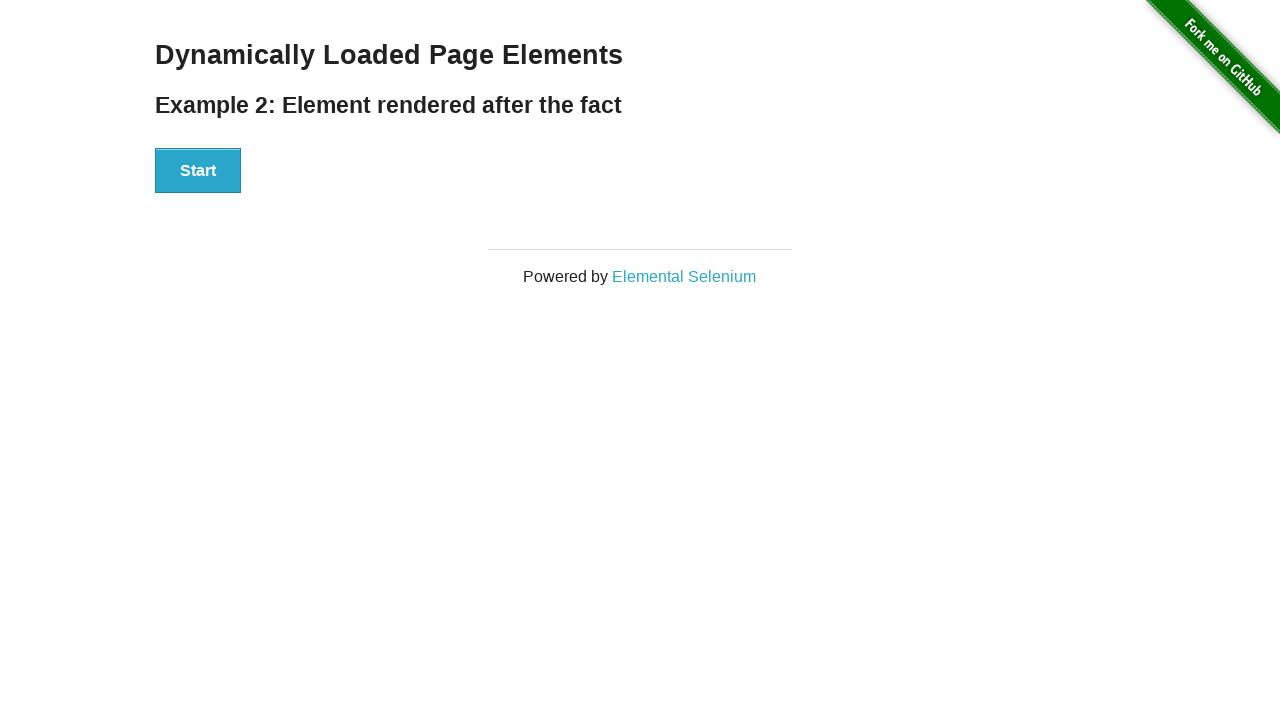

Navigated to dynamic loading page
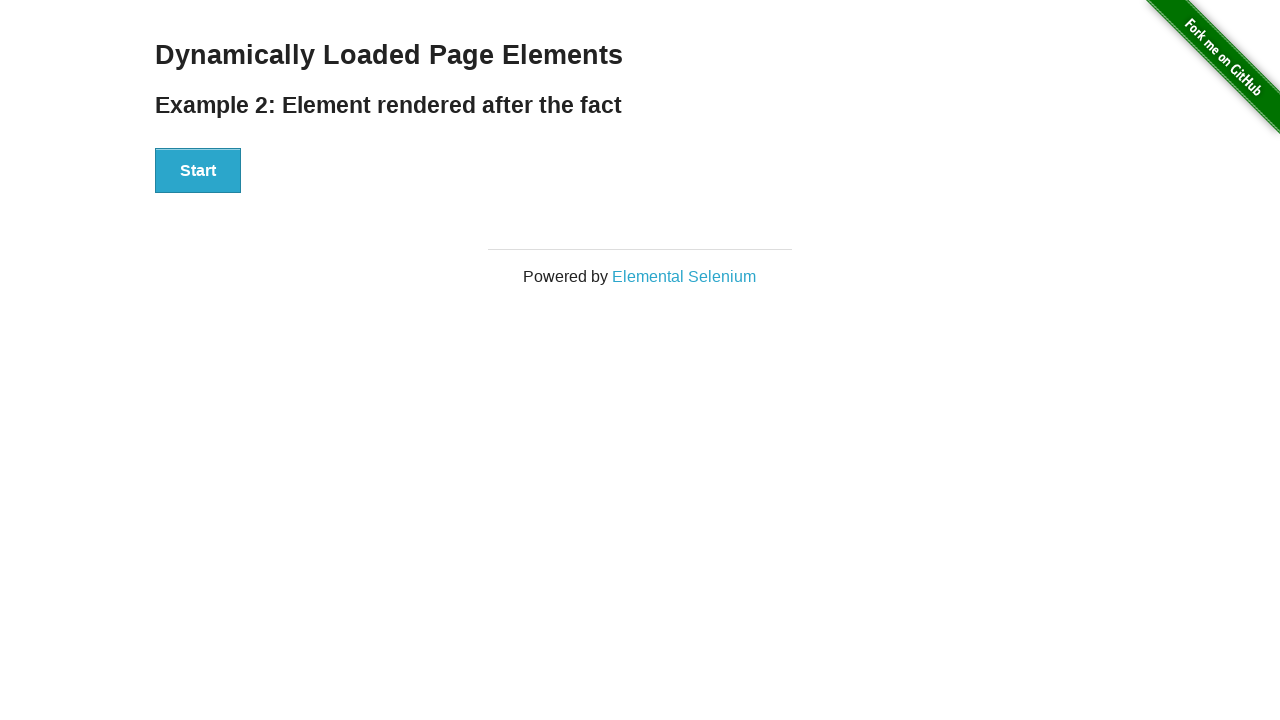

Clicked Start button to initiate dynamic loading at (198, 171) on button:has-text('Start')
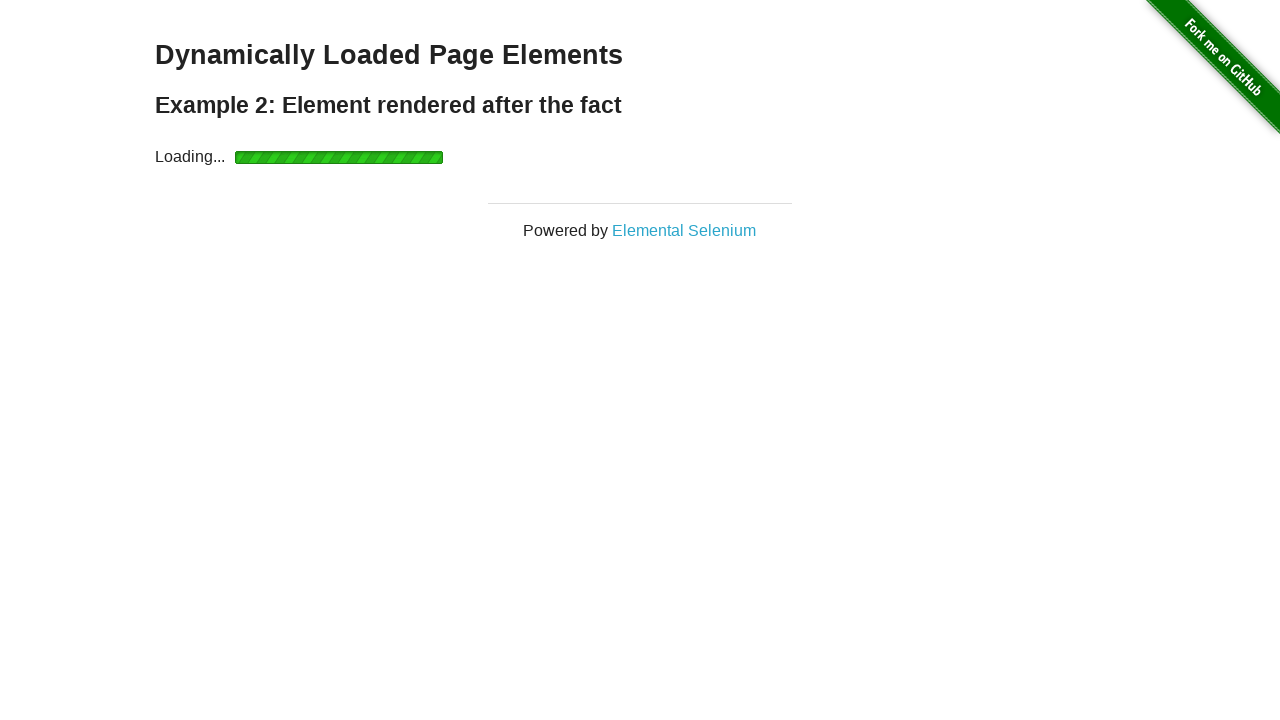

Waited for 'Hello World!' content to appear
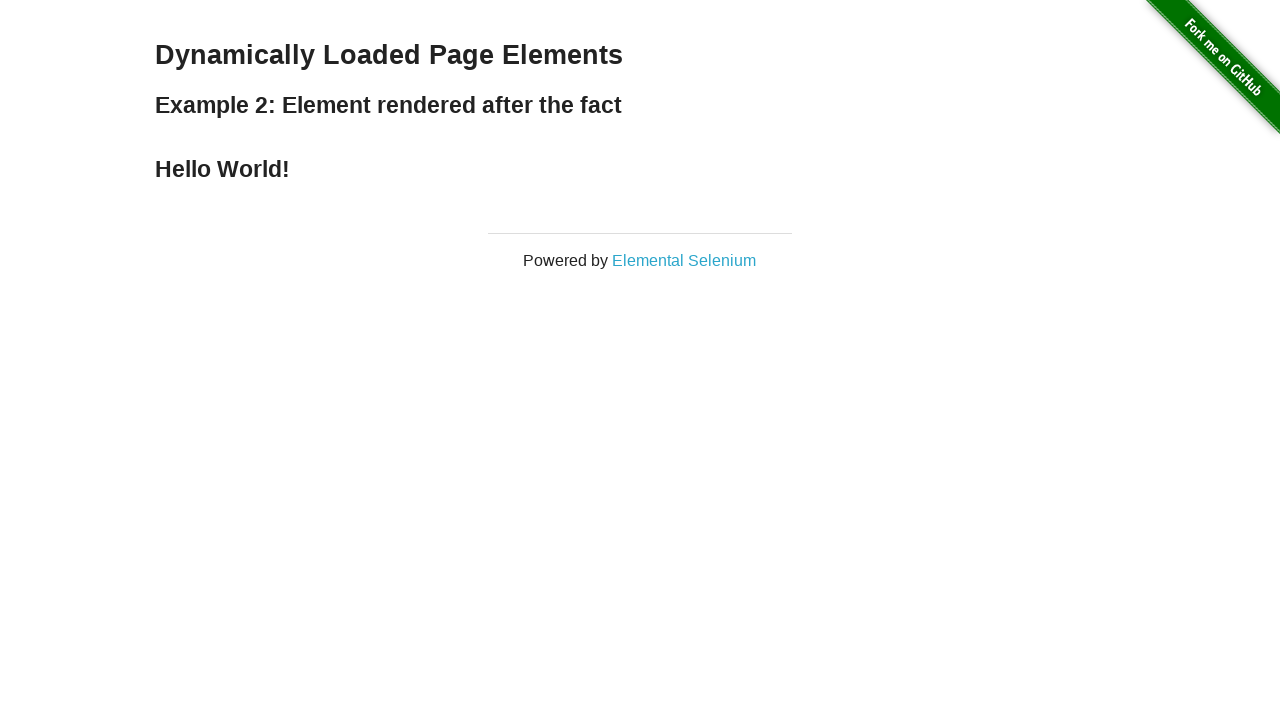

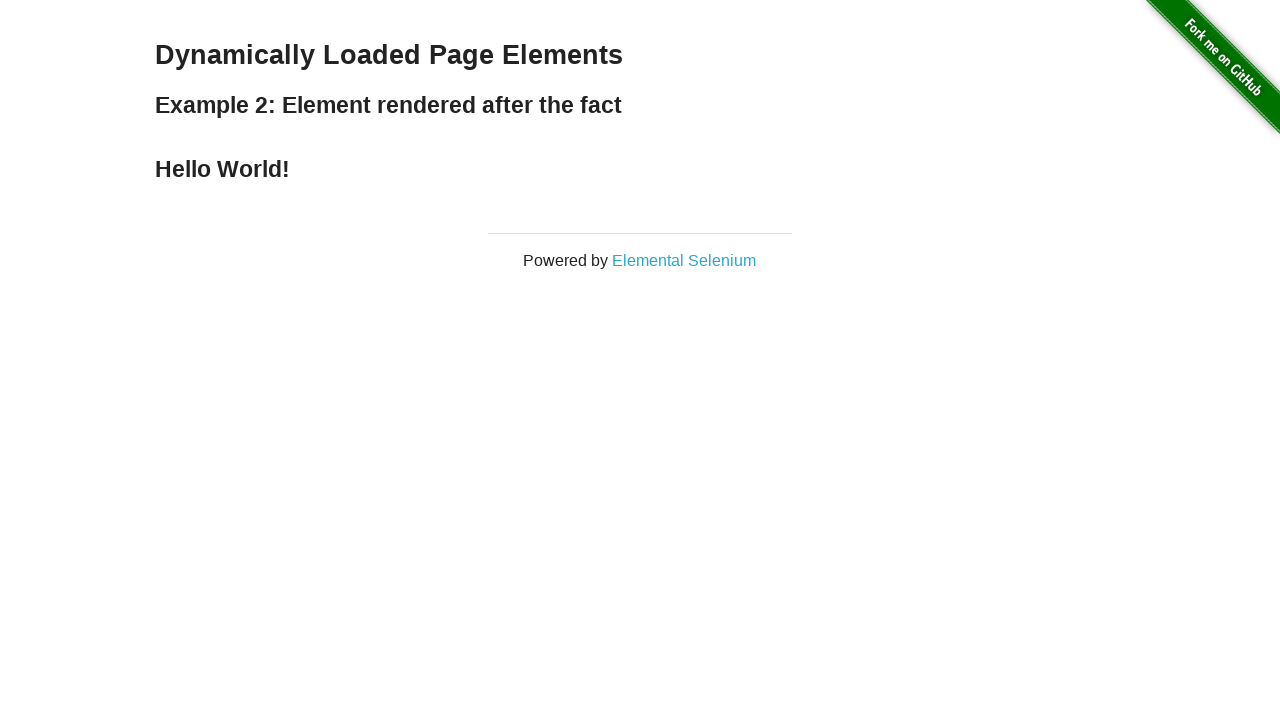